Tests the listing page by verifying exactly 3 list group items are present with correct text for the third item

Starting URL: https://cs1632.appspot.com/

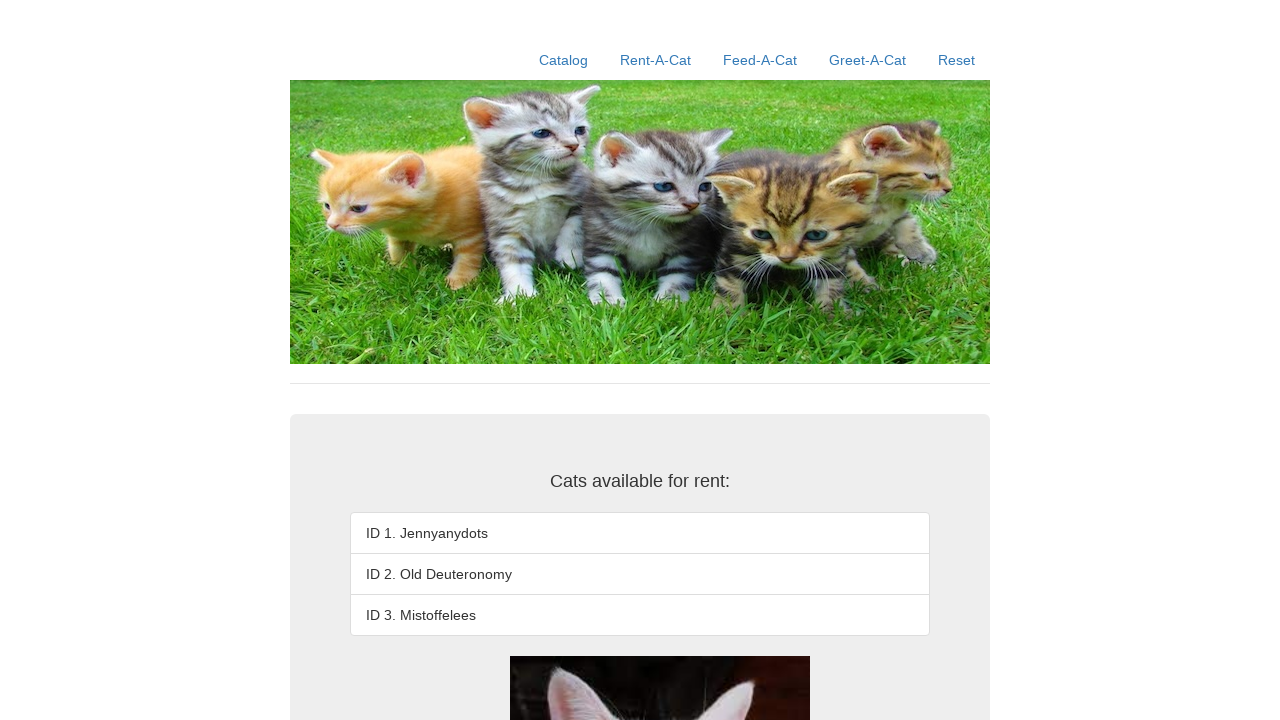

Clicked Reset link at (956, 60) on text=Reset
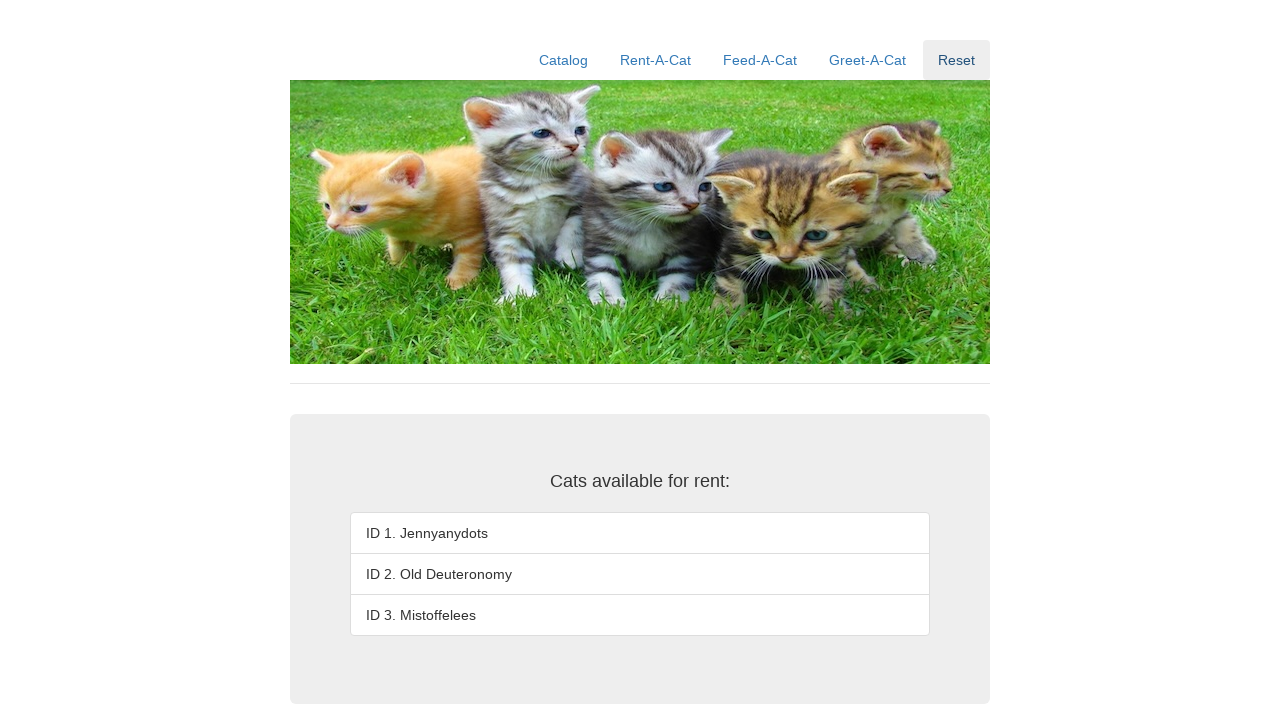

Verified first list group item exists
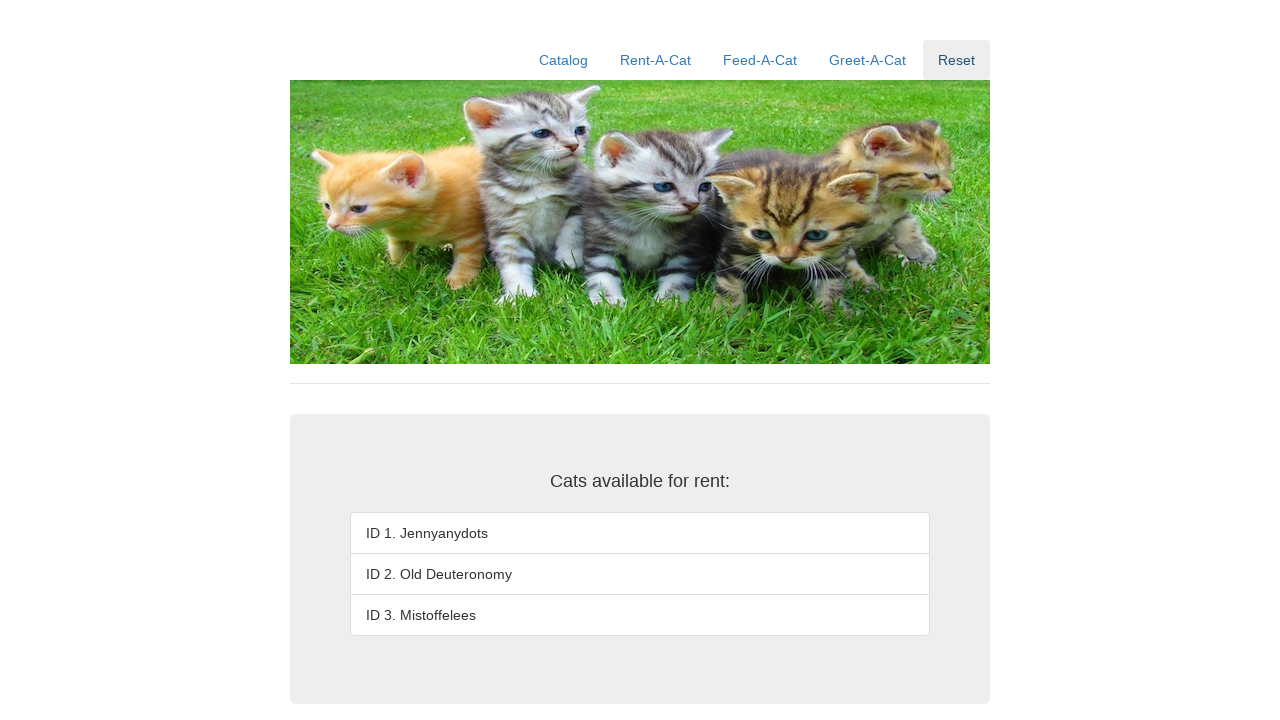

Verified second list group item exists
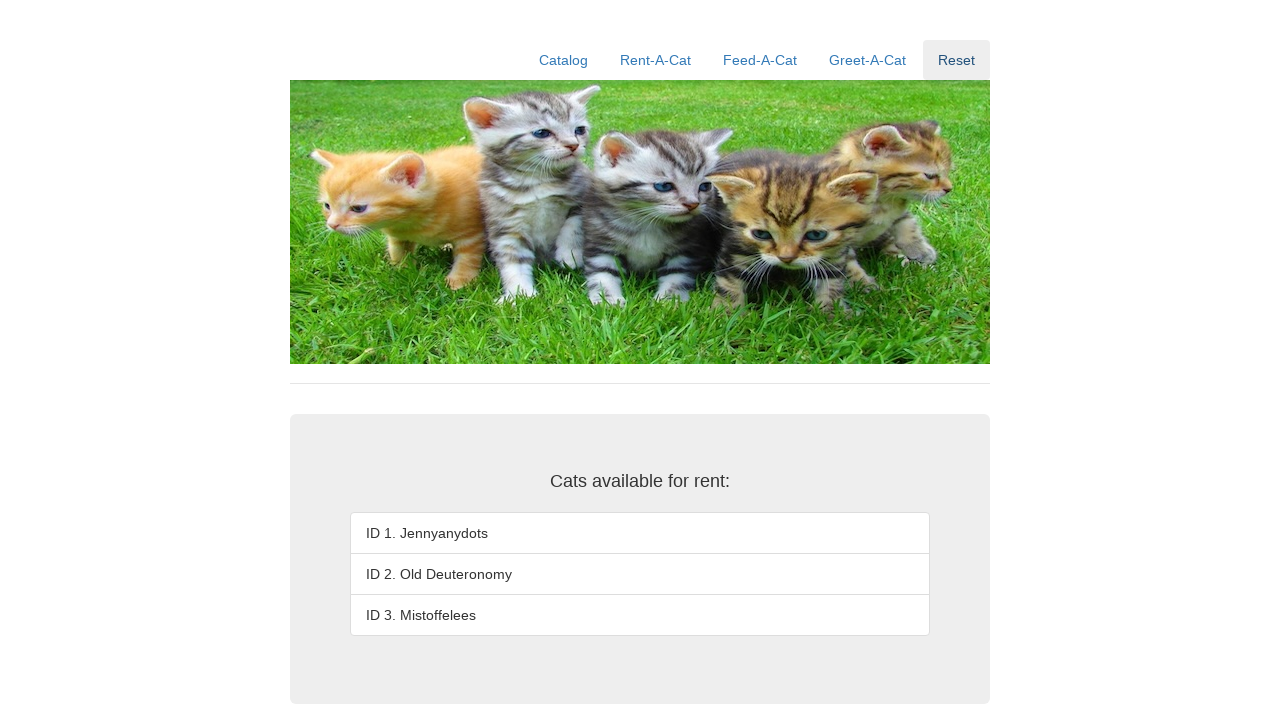

Verified third list group item exists
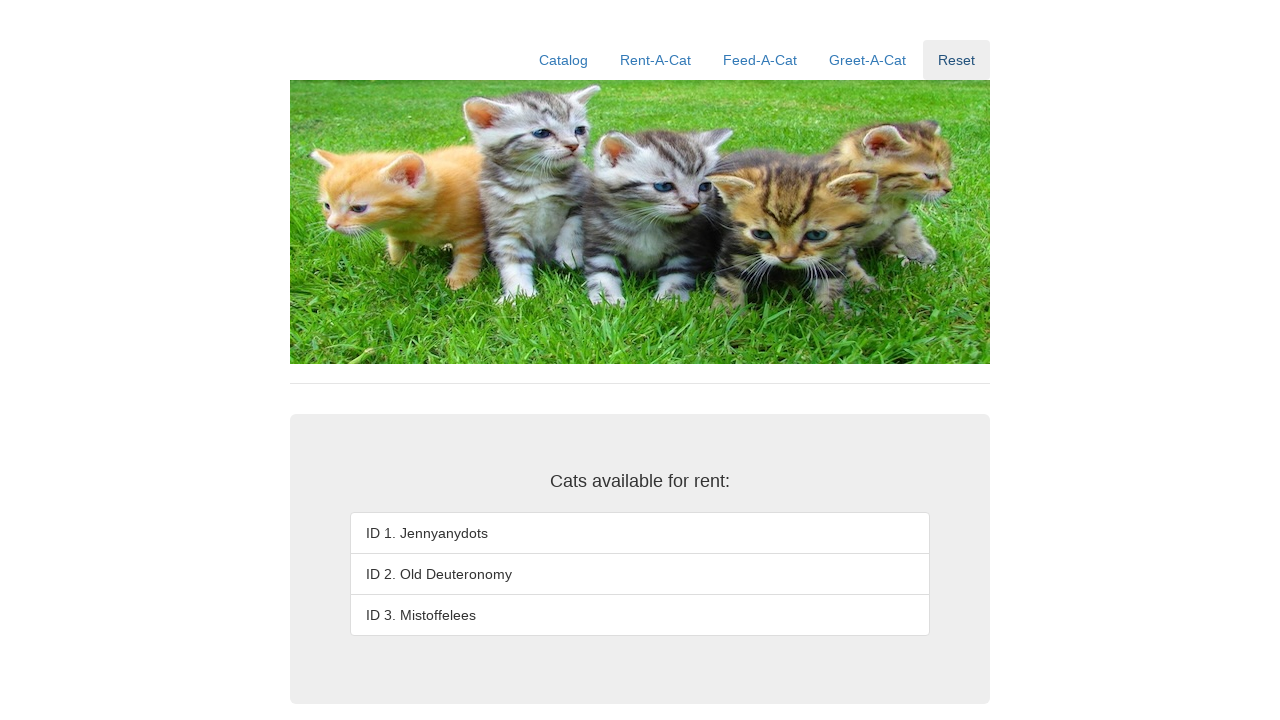

Verified exactly 3 list group items exist (fourth item does not exist)
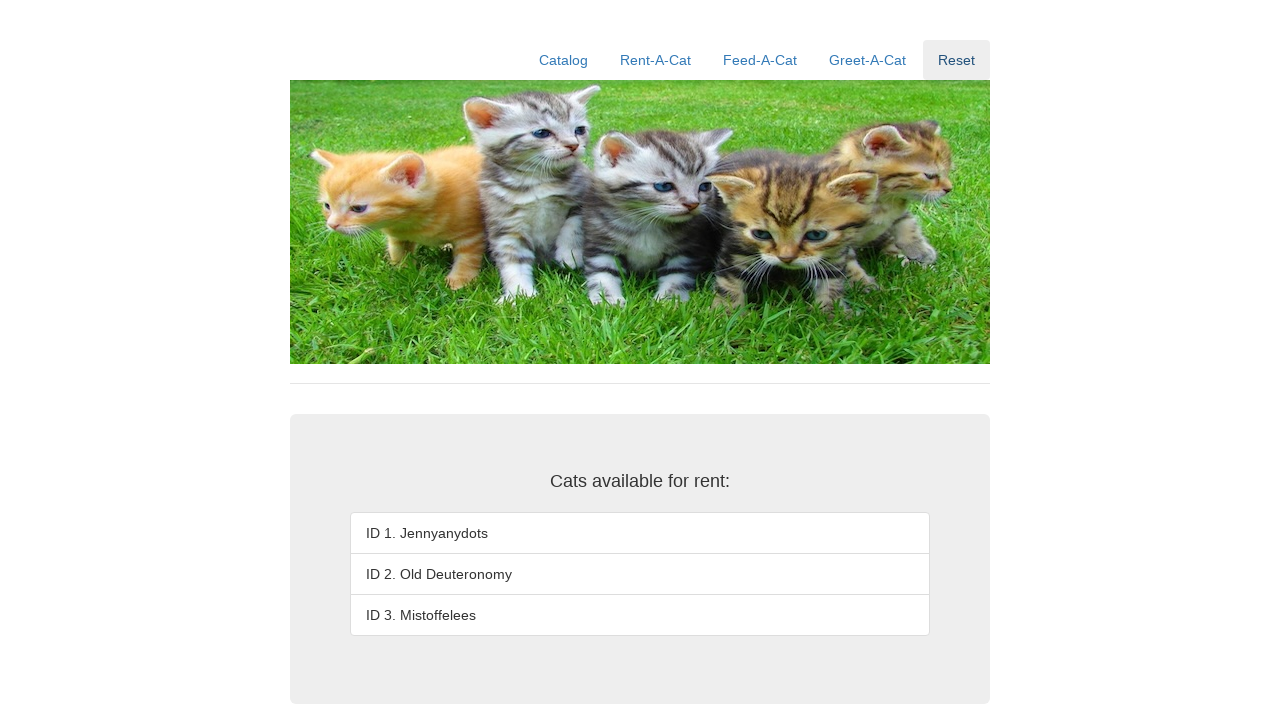

Verified third item text is 'ID 3. Mistoffelees'
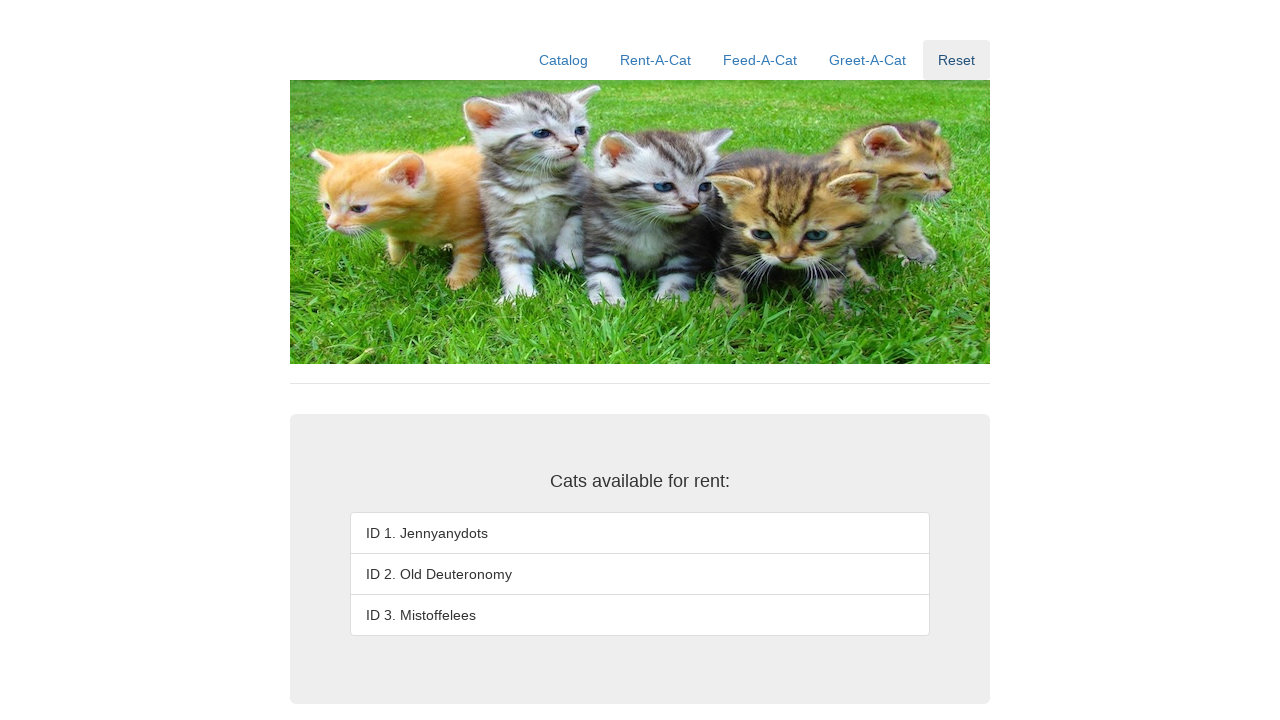

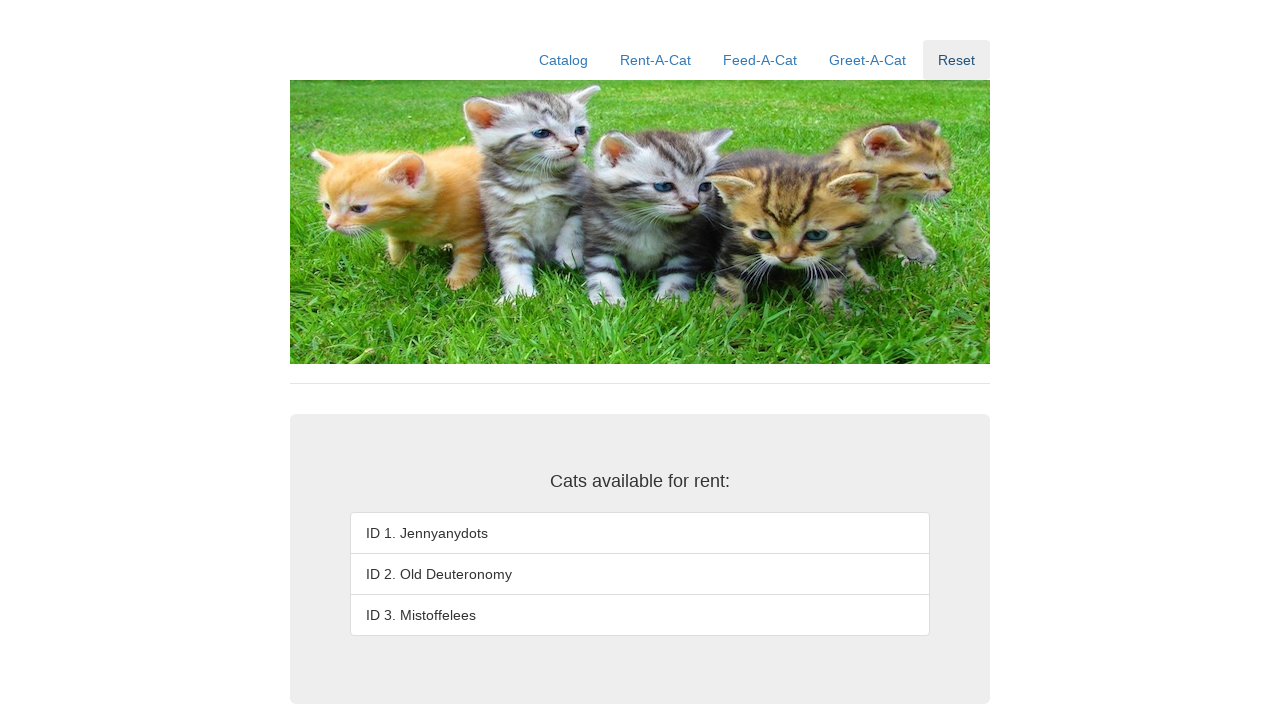